Tests data table sorting functionality by clicking on the First Name column header to sort in ascending order, then clicking again to sort in descending order

Starting URL: https://the-internet.herokuapp.com/tables

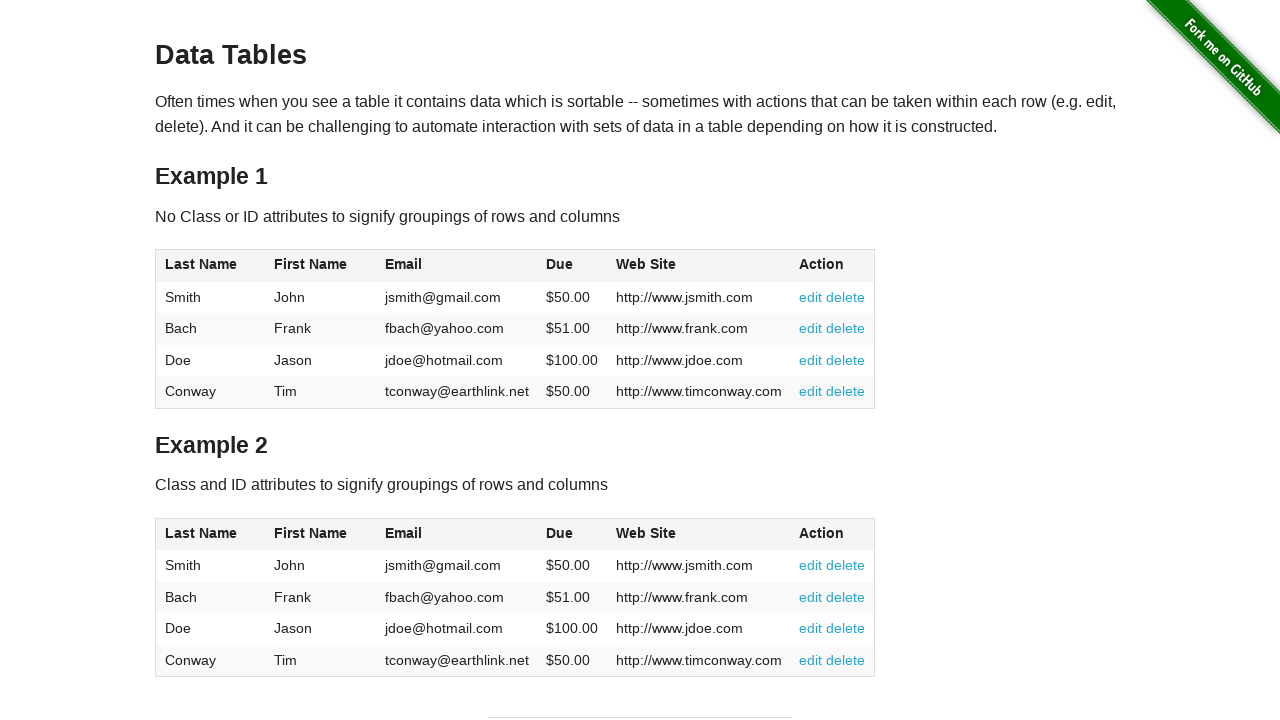

Waited for data table to load
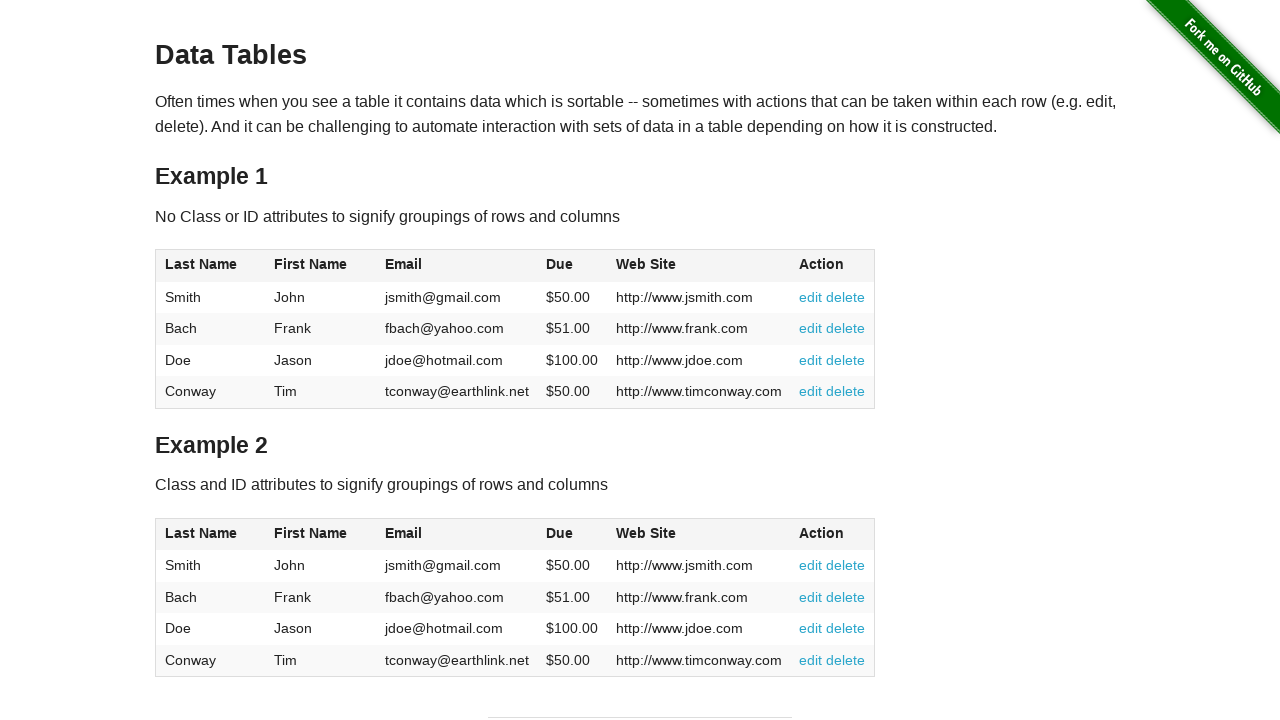

Located First Name column header
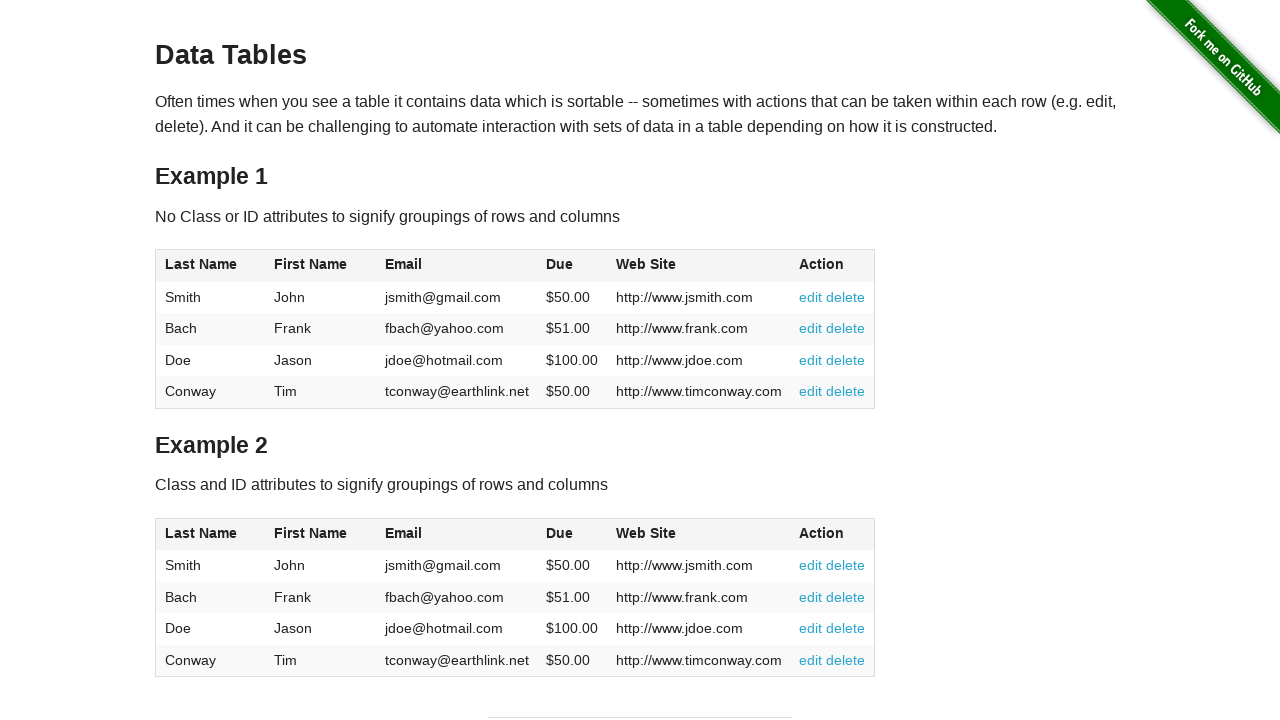

Clicked First Name header to sort in ascending order at (321, 266) on xpath=//table[@id='table1']//thead/tr/th[2]
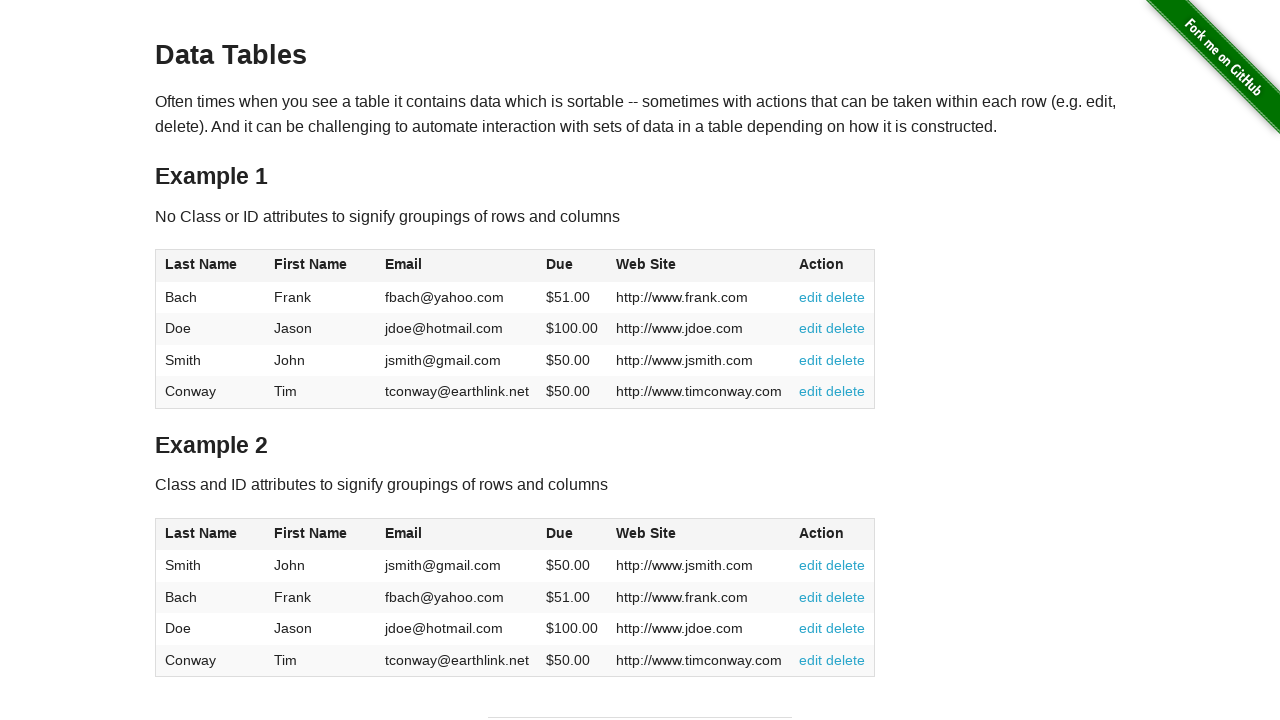

Waited for ascending sort to complete
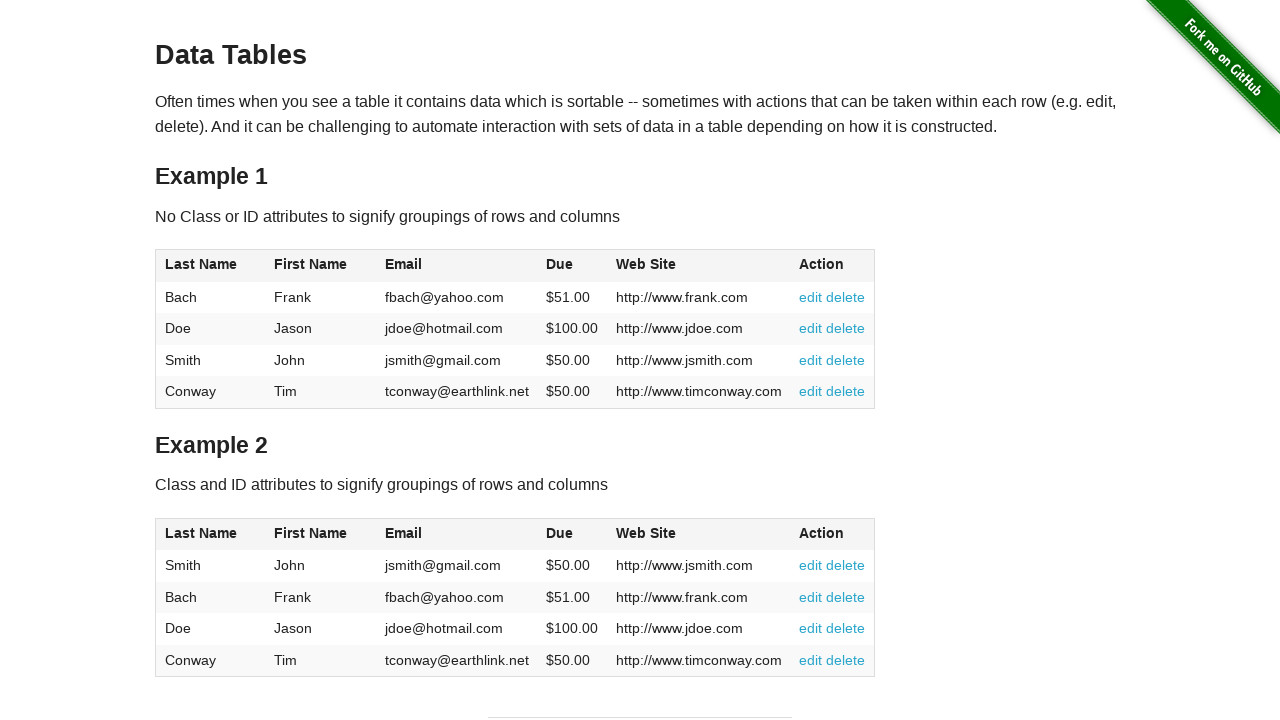

Clicked First Name header again to sort in descending order at (321, 266) on xpath=//table[@id='table1']//thead/tr/th[2]
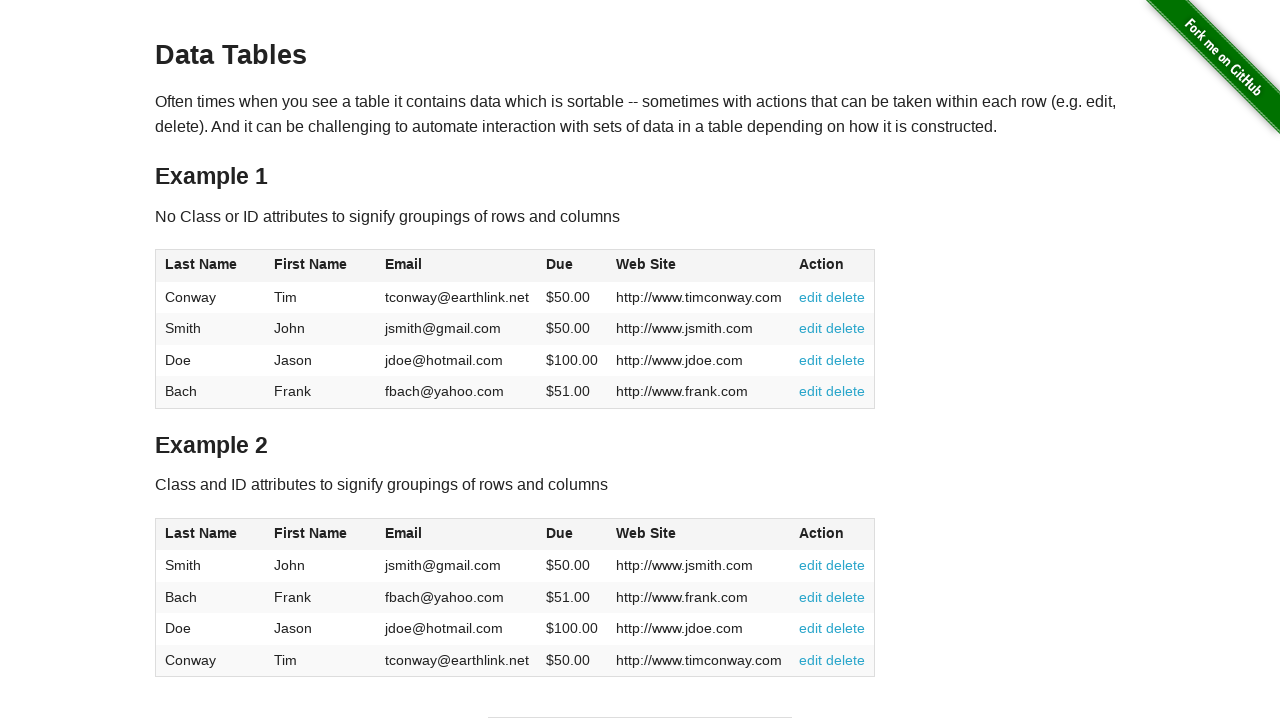

Waited for descending sort to complete
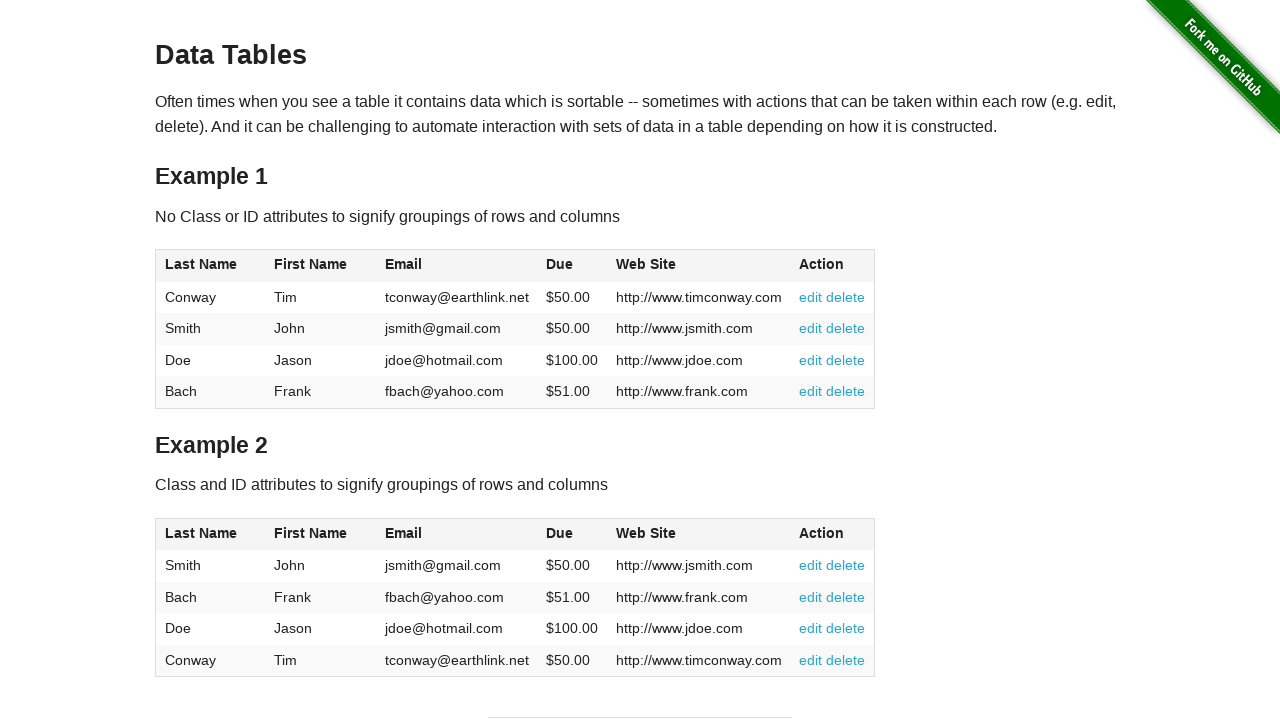

Verified table rows are present after sorting
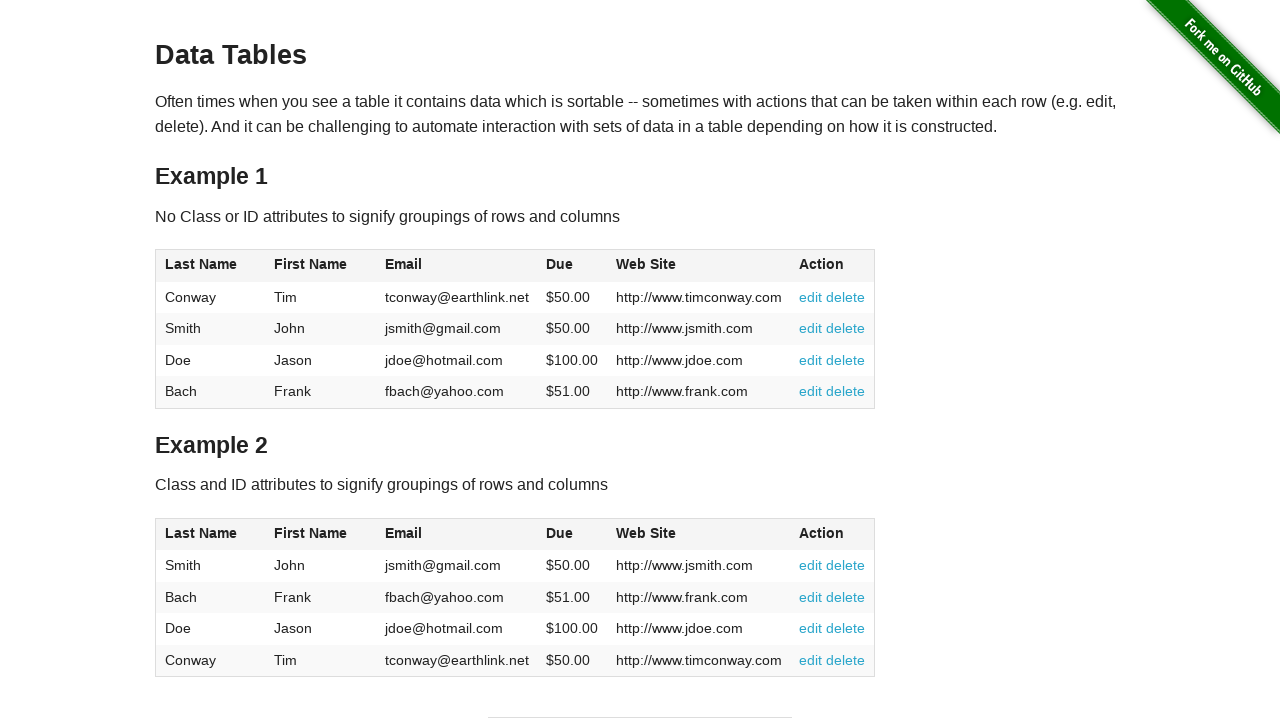

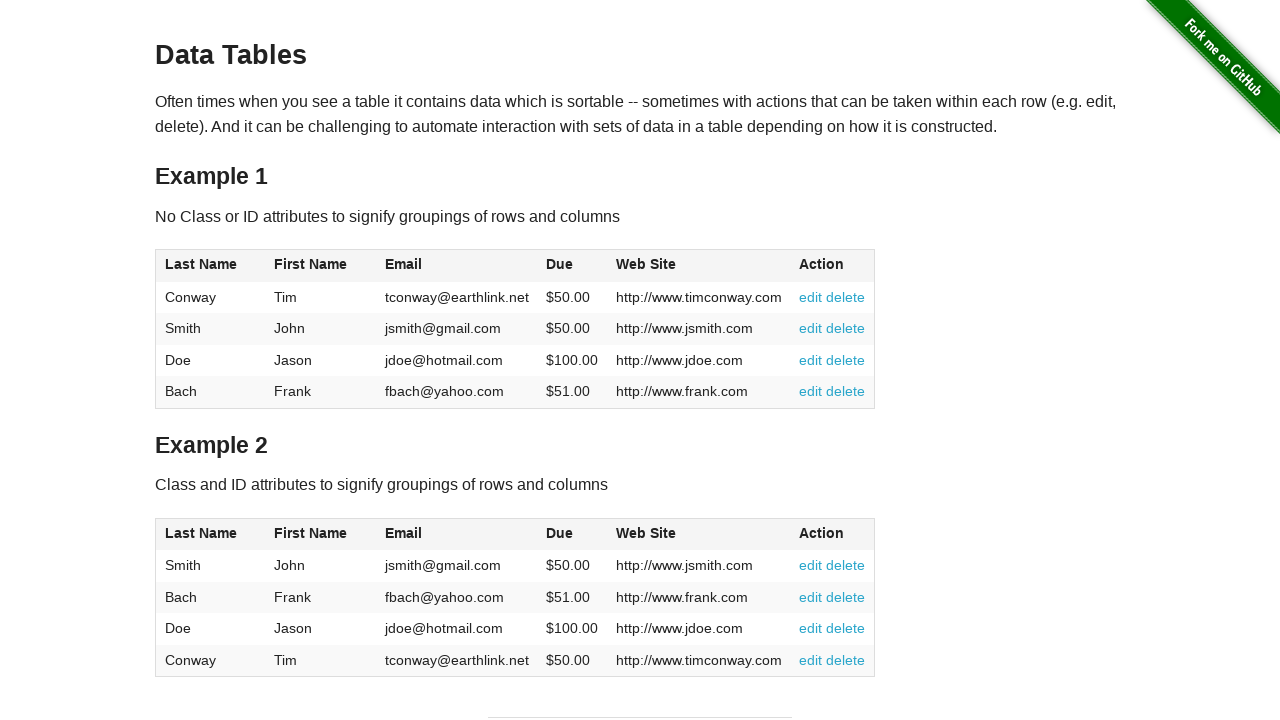